Tests the login page by locating and clicking the Register button to navigate to the registration page

Starting URL: https://shop-global.malaicha.com/login

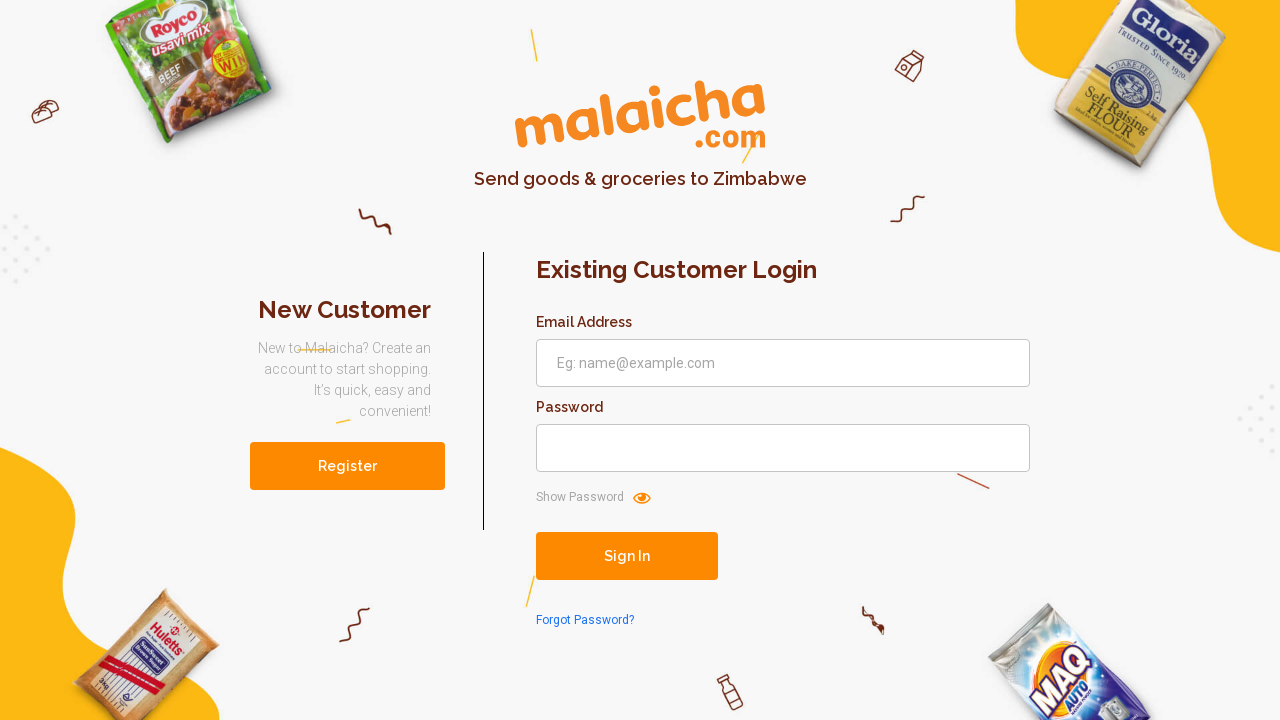

Navigated to login page
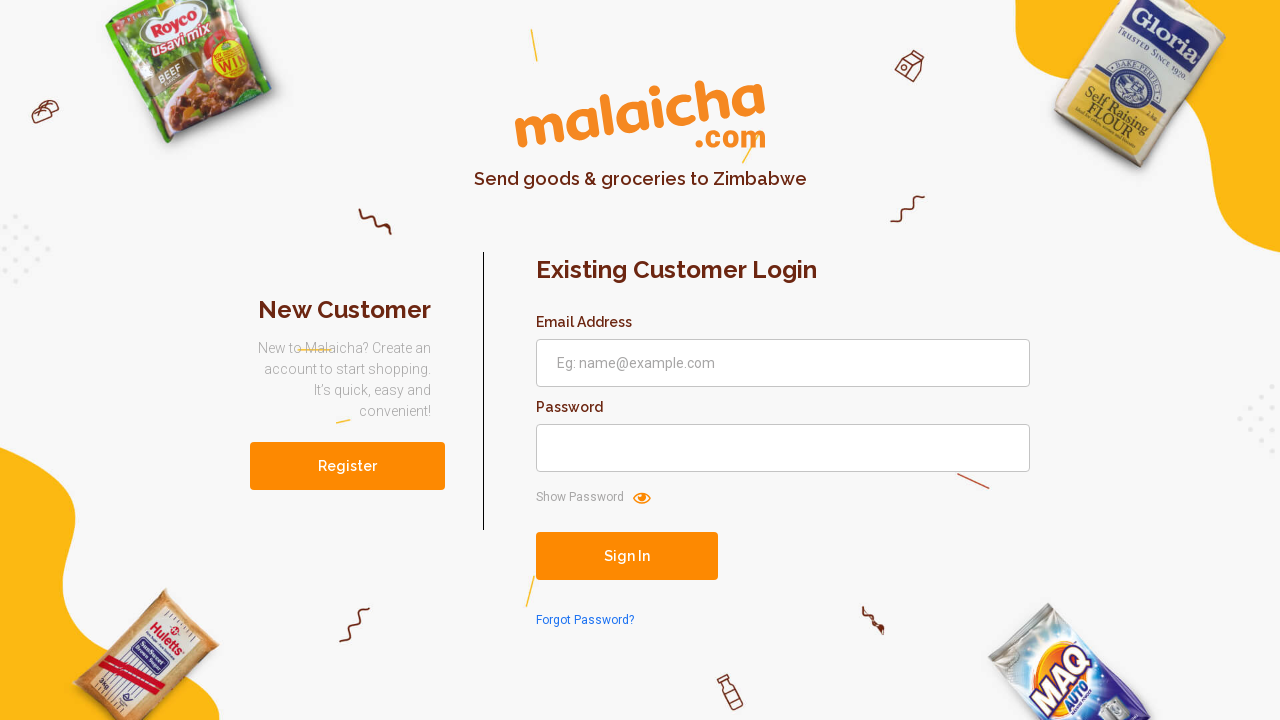

Clicked Register button using XPath to navigate to registration page at (348, 466) on xpath=//button[text()='Register']
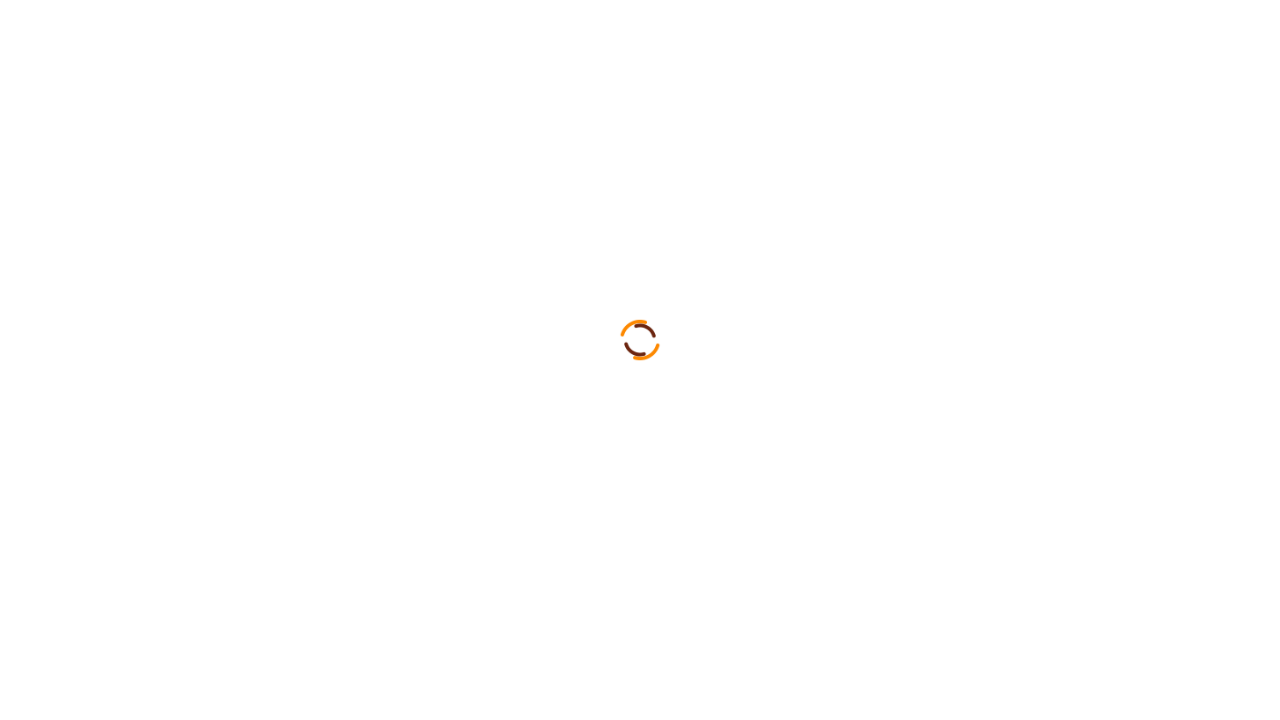

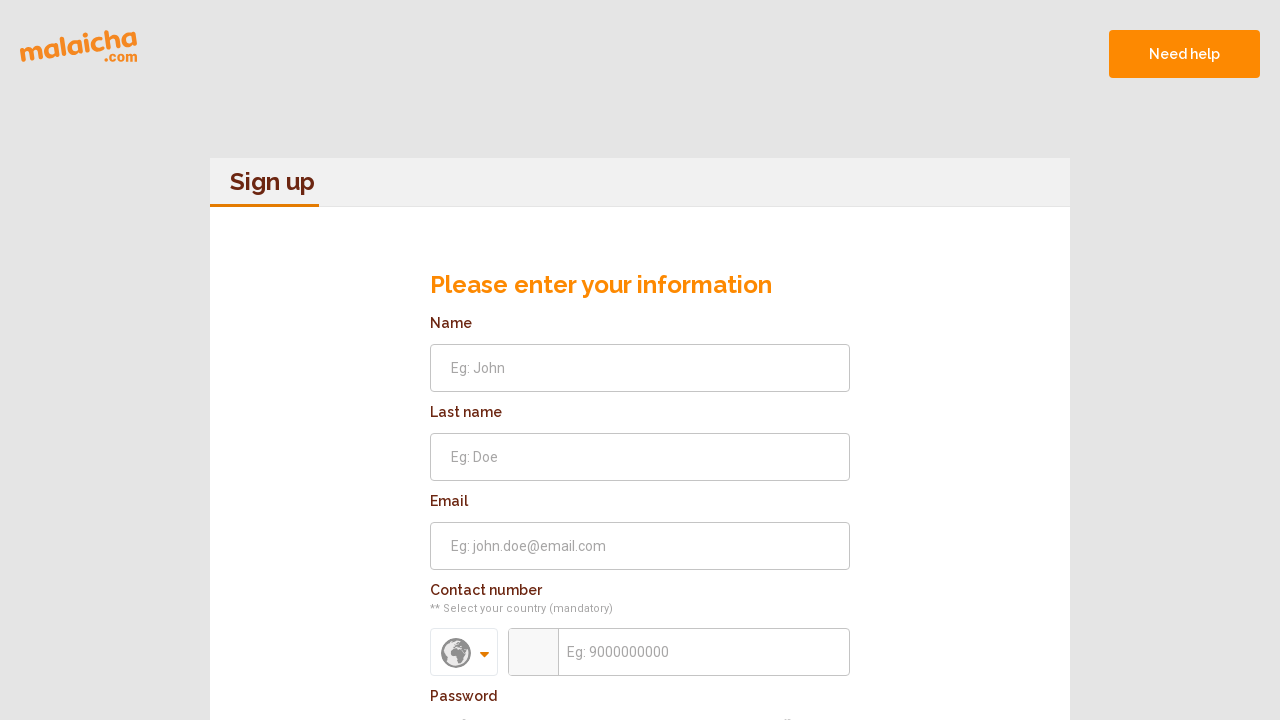